Tests navigation flow from "Our Story" to "Products" page and verifies product page content is displayed

Starting URL: https://ilarionhalushka.github.io/jekyll-ecommerce-demo/

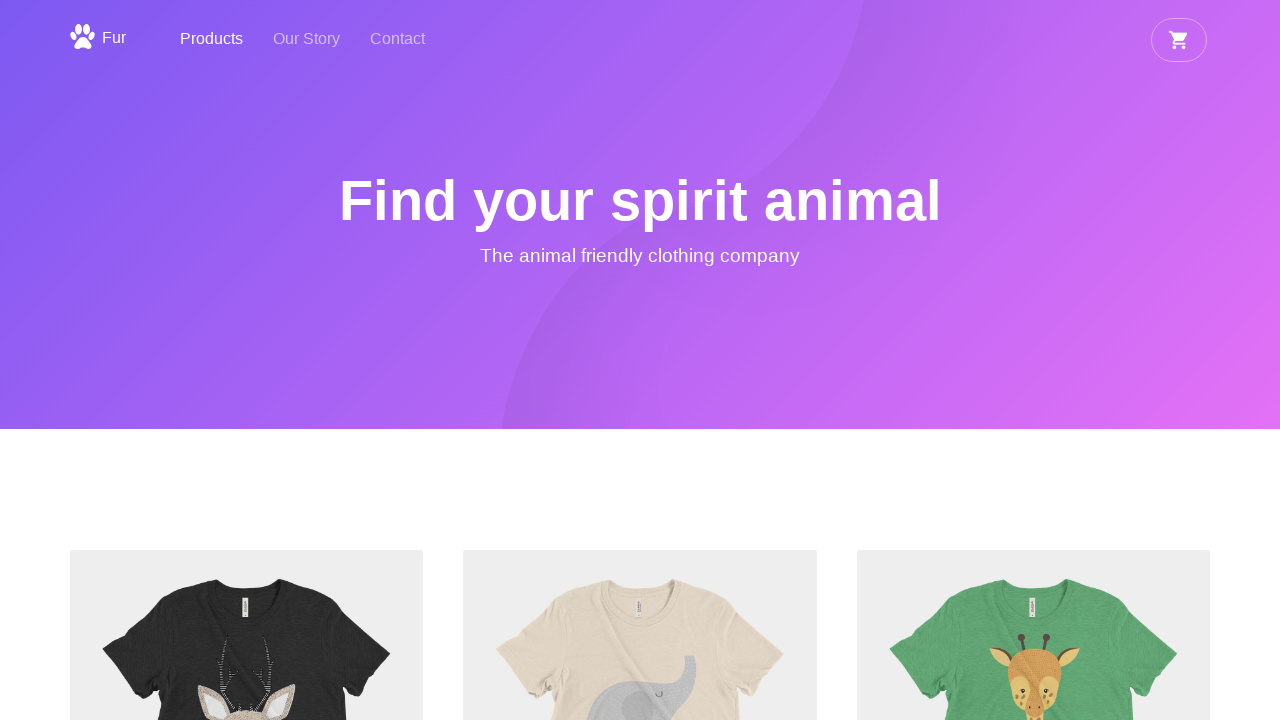

Clicked 'Our Story' link in navigation at (306, 40) on internal:role=navigation >> internal:role=link[name="Our Story"i]
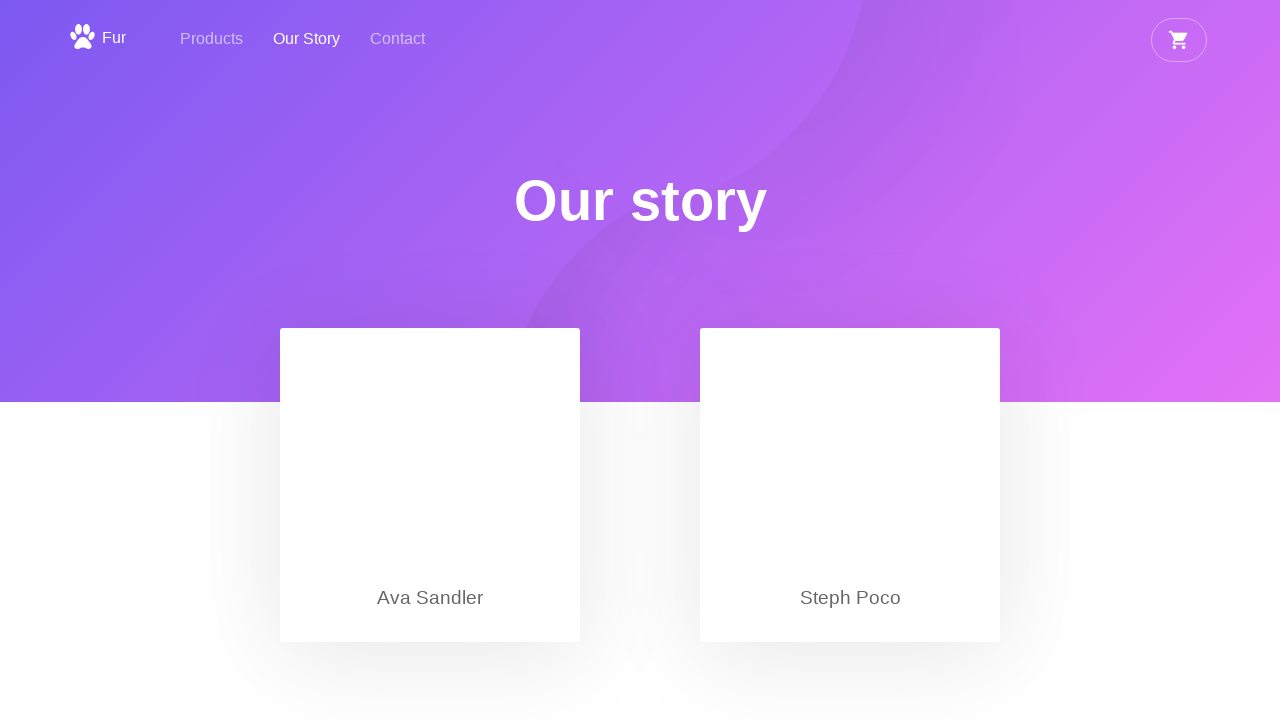

Clicked 'Products' link in navigation at (212, 40) on internal:role=navigation >> internal:role=link[name="Products"i]
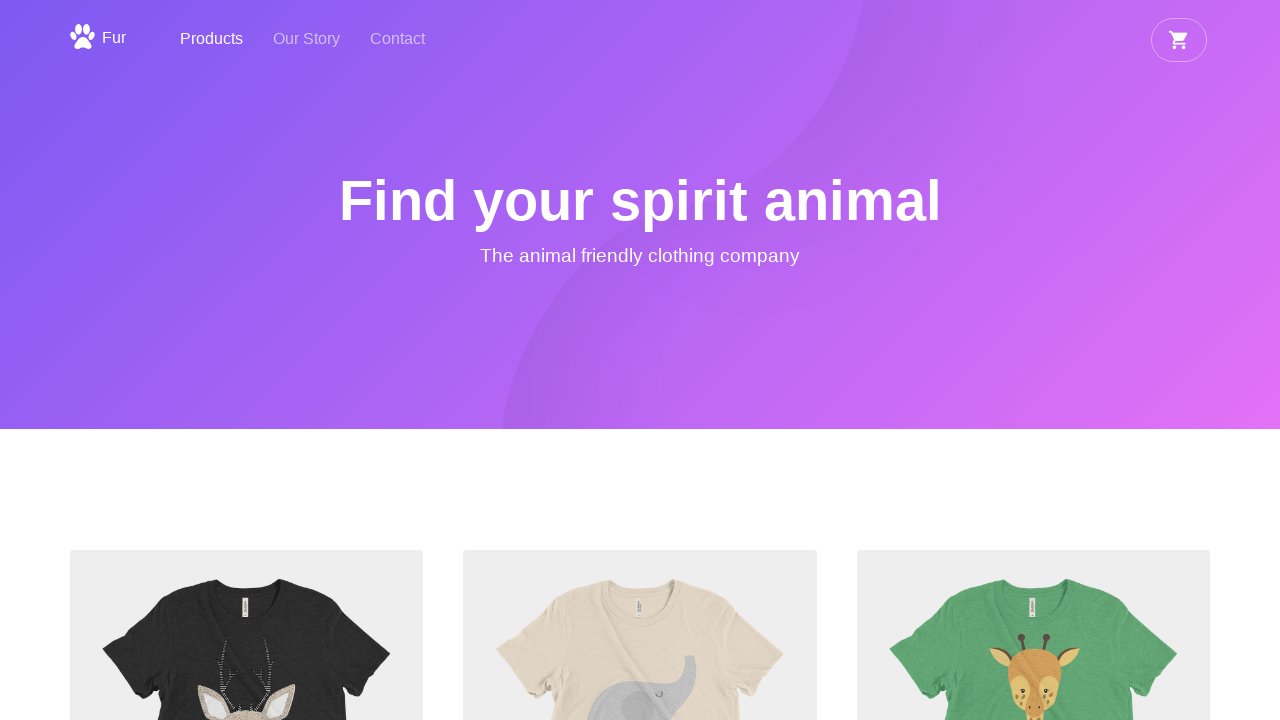

Verified 'Find your spirit animal' heading is visible on Products page
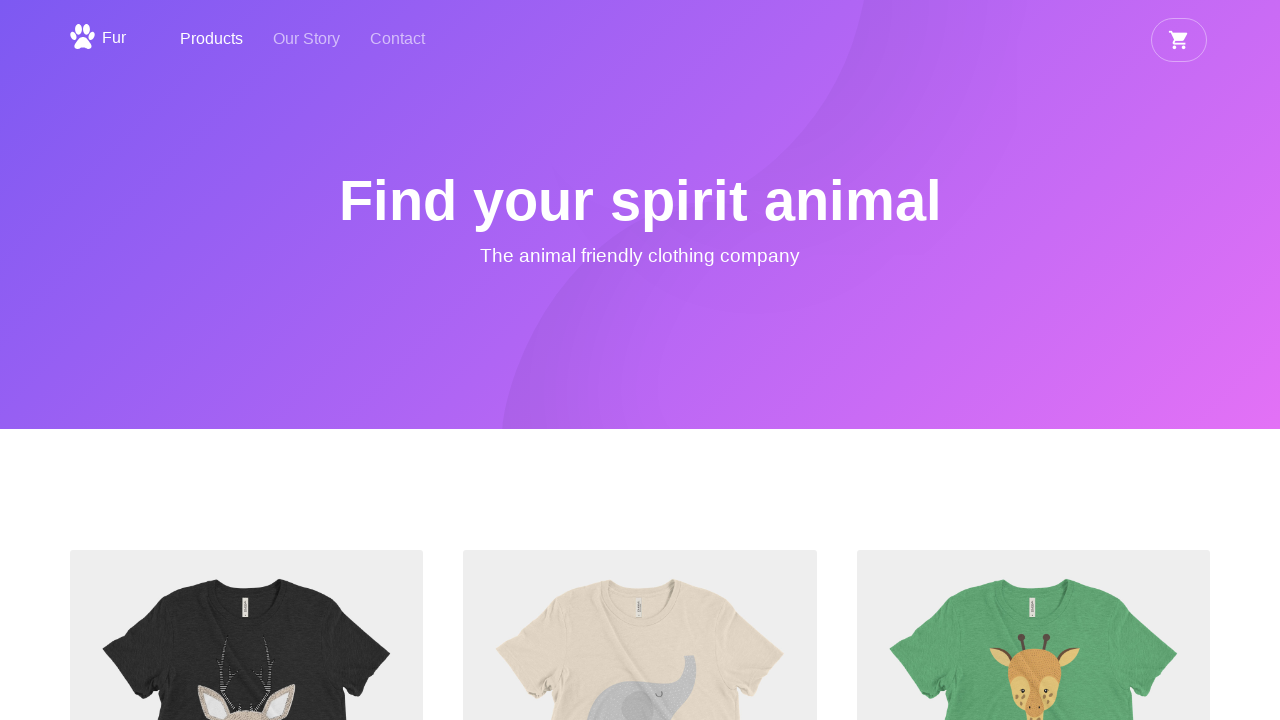

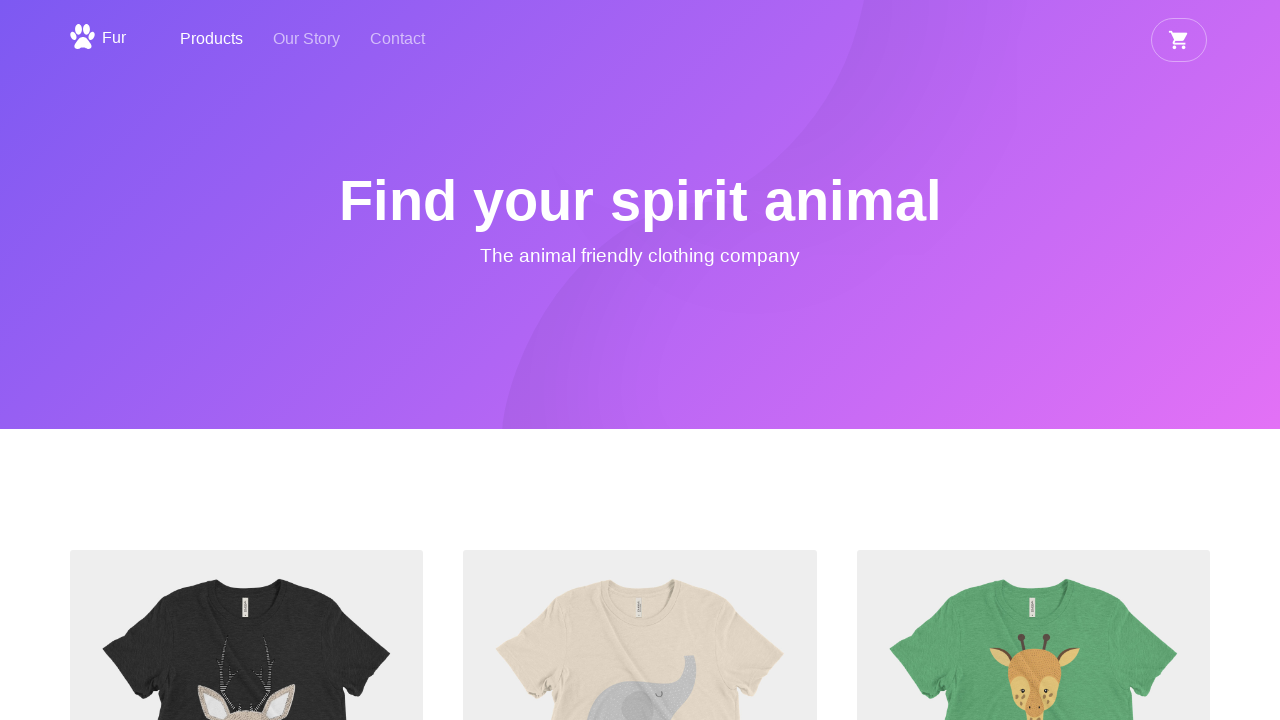